Tests form submission by filling out first name, last name, gender, mobile number and submitting the practice form

Starting URL: https://demoqa.com/automation-practice-form

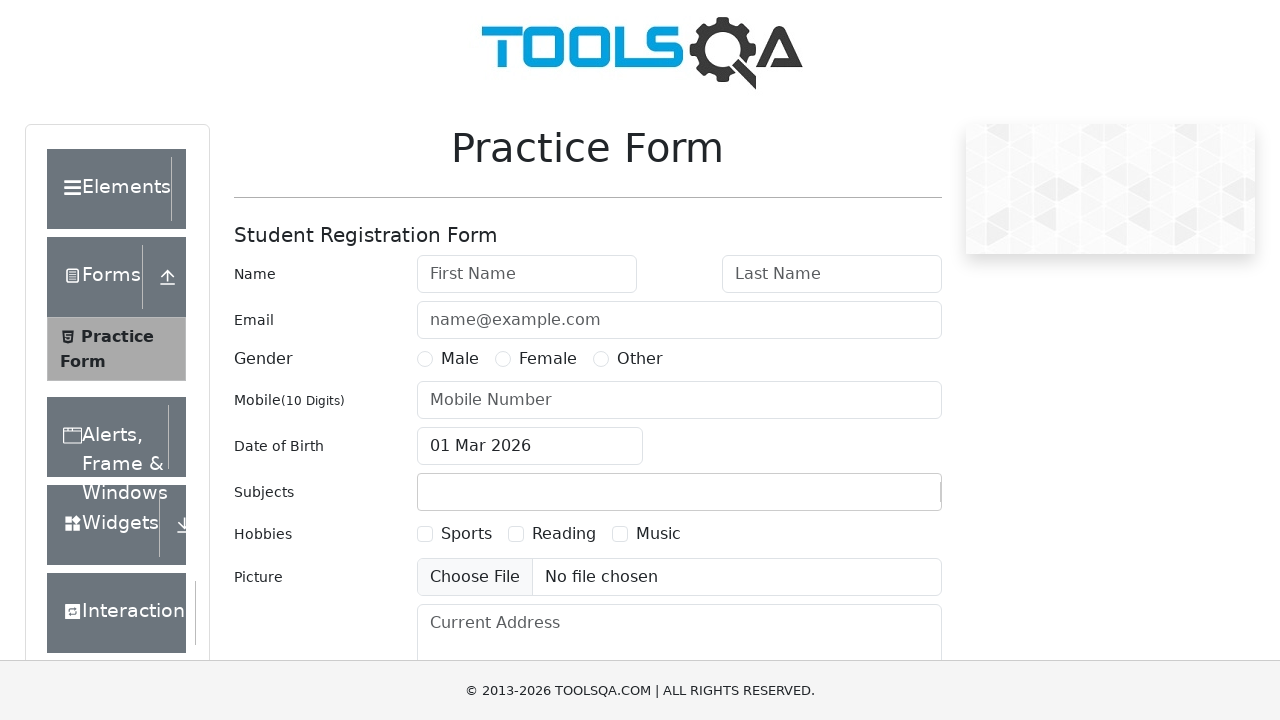

Filled first name field with 'Anastasia' on #firstName
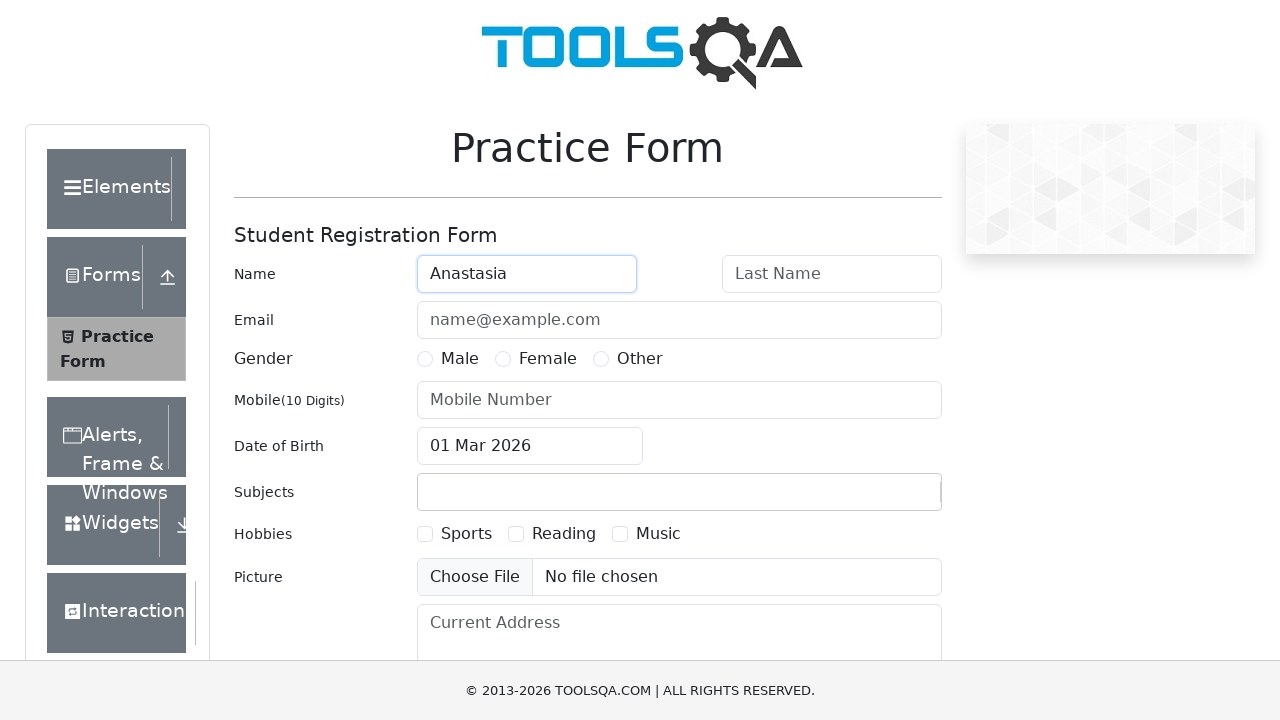

Filled last name field with 'Belugina' on #lastName
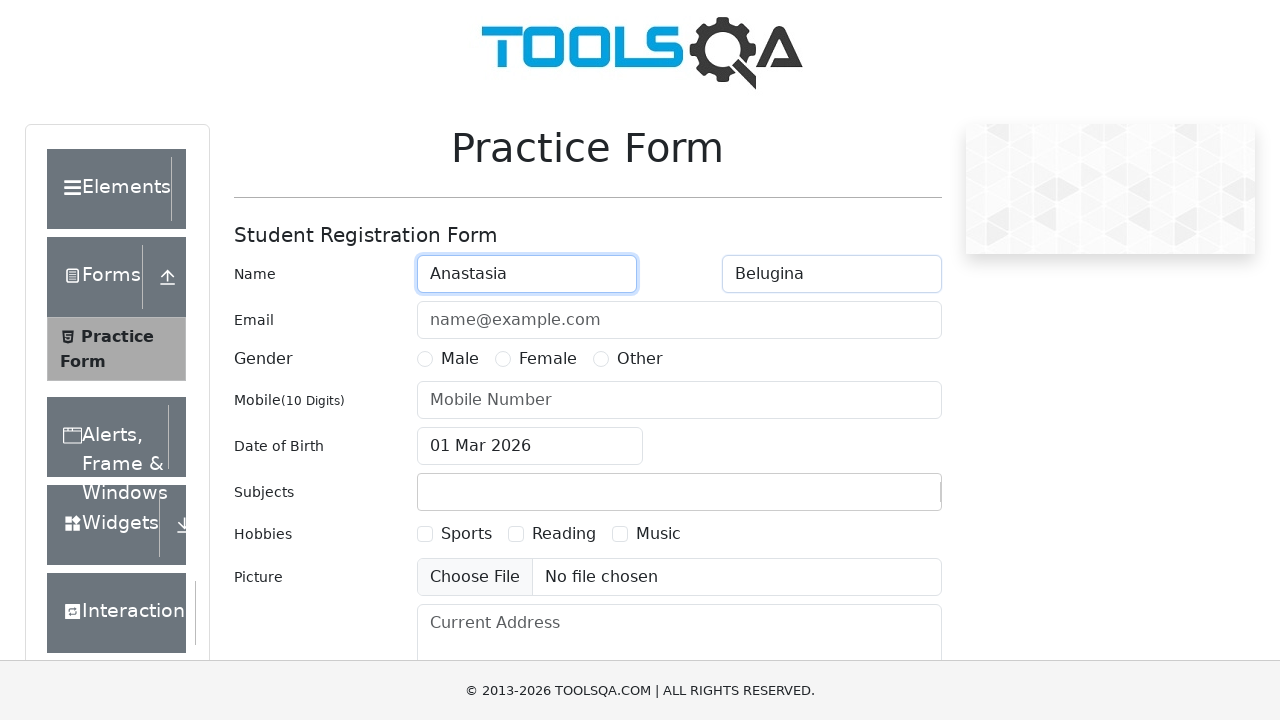

Selected Female gender option at (548, 359) on label:text('Female')
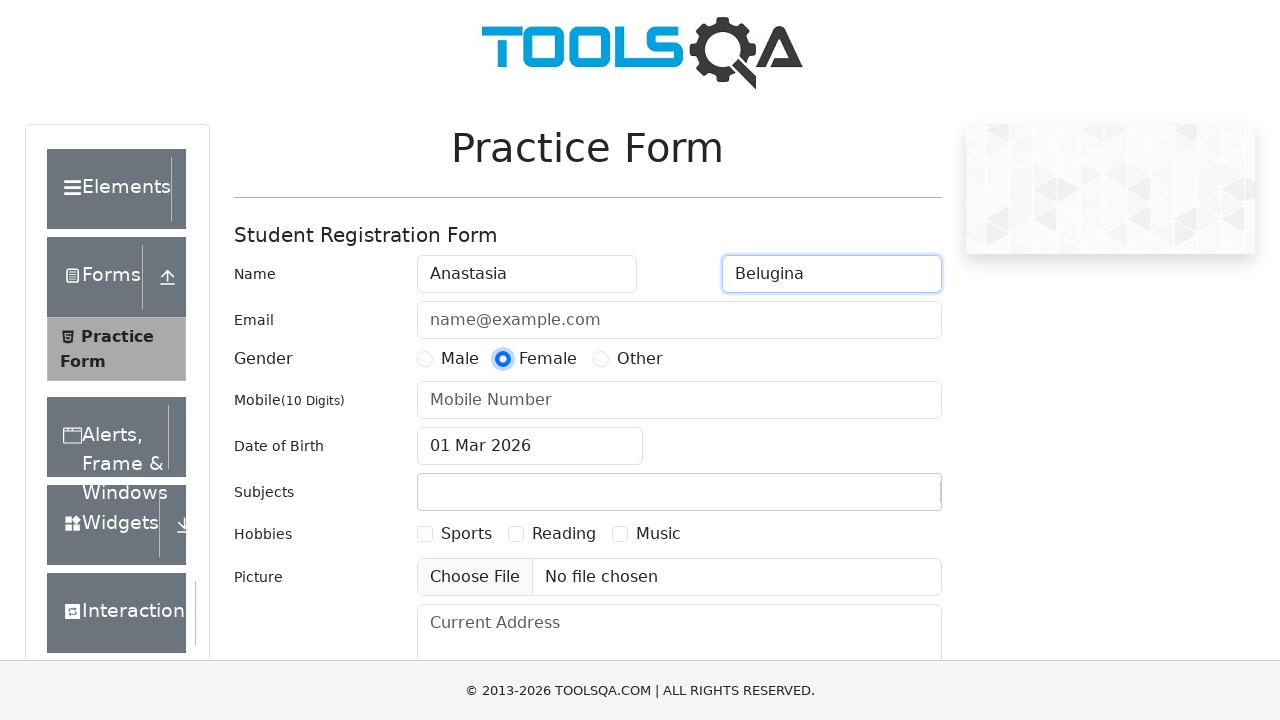

Filled mobile number field with '1234567890' on #userNumber
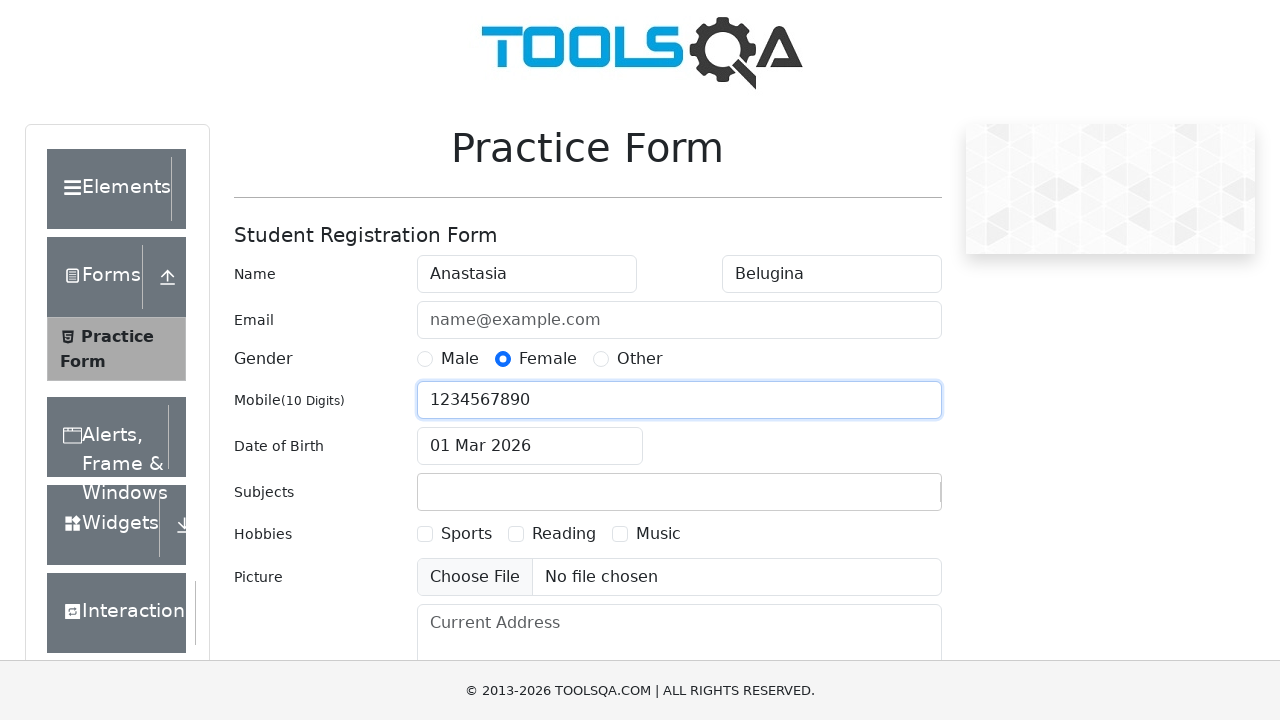

Scrolled submit button into view
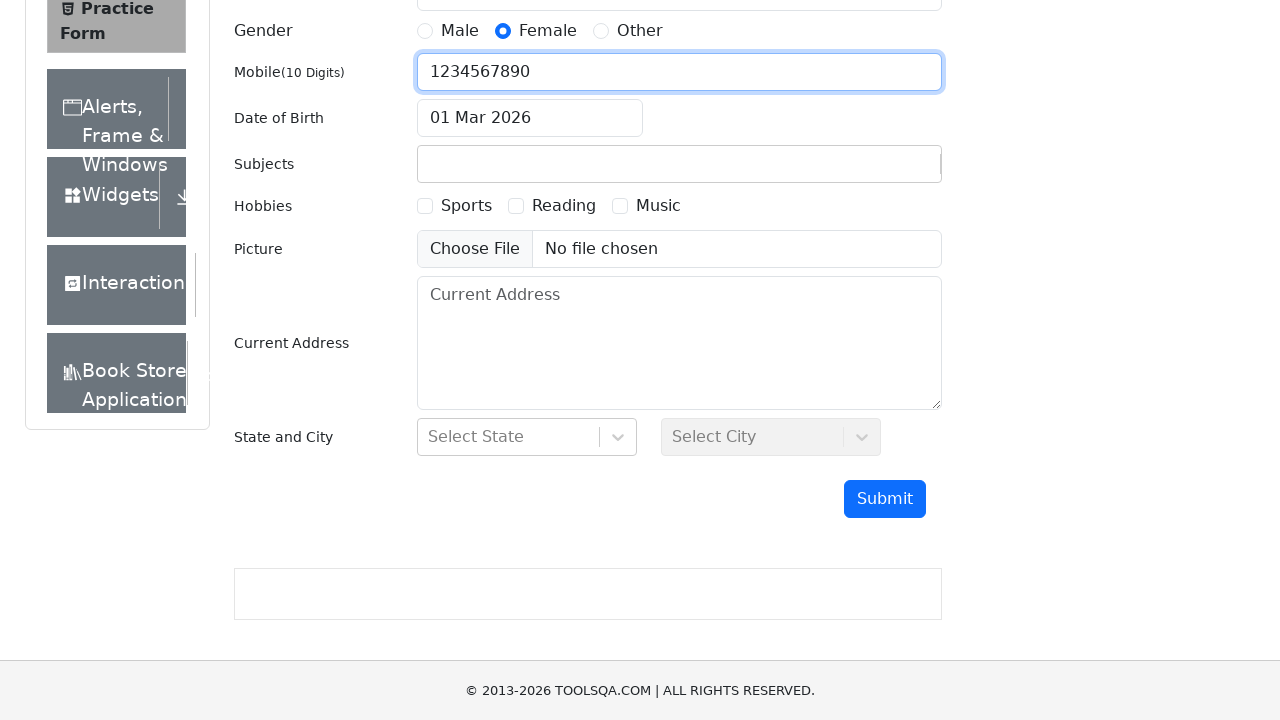

Clicked submit button to submit the form at (885, 499) on #submit
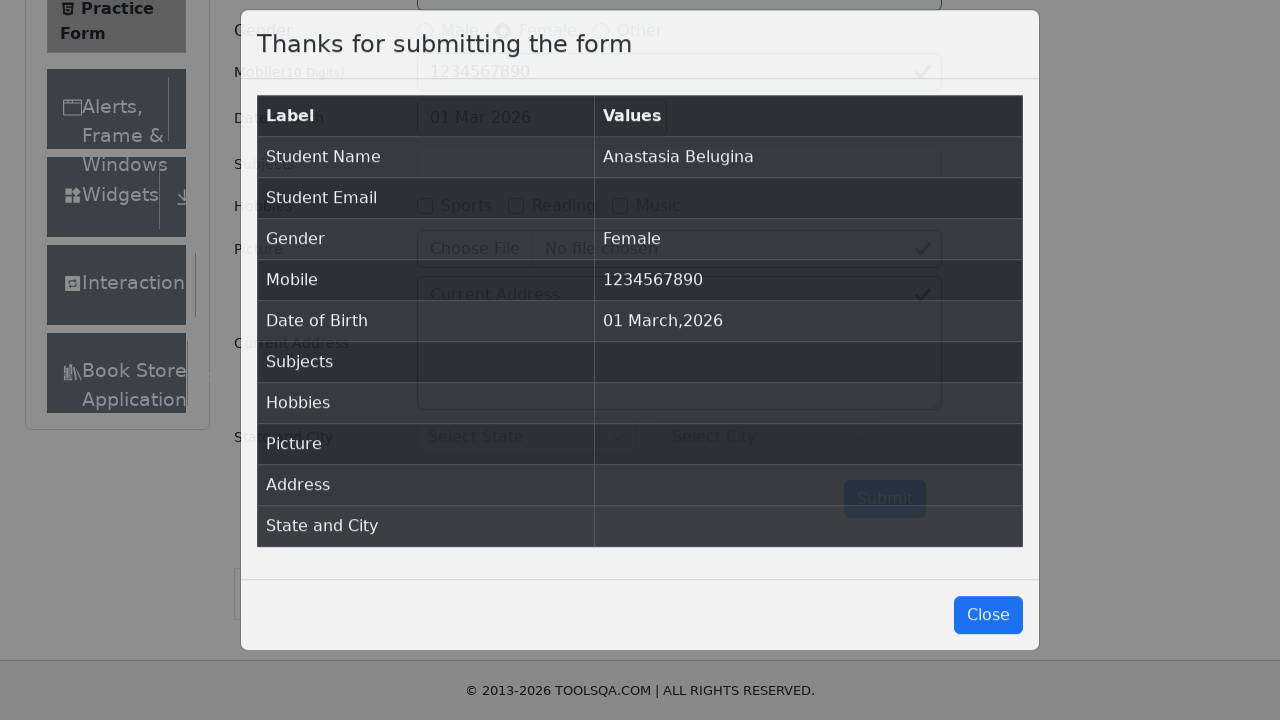

Confirmed success modal appeared after form submission
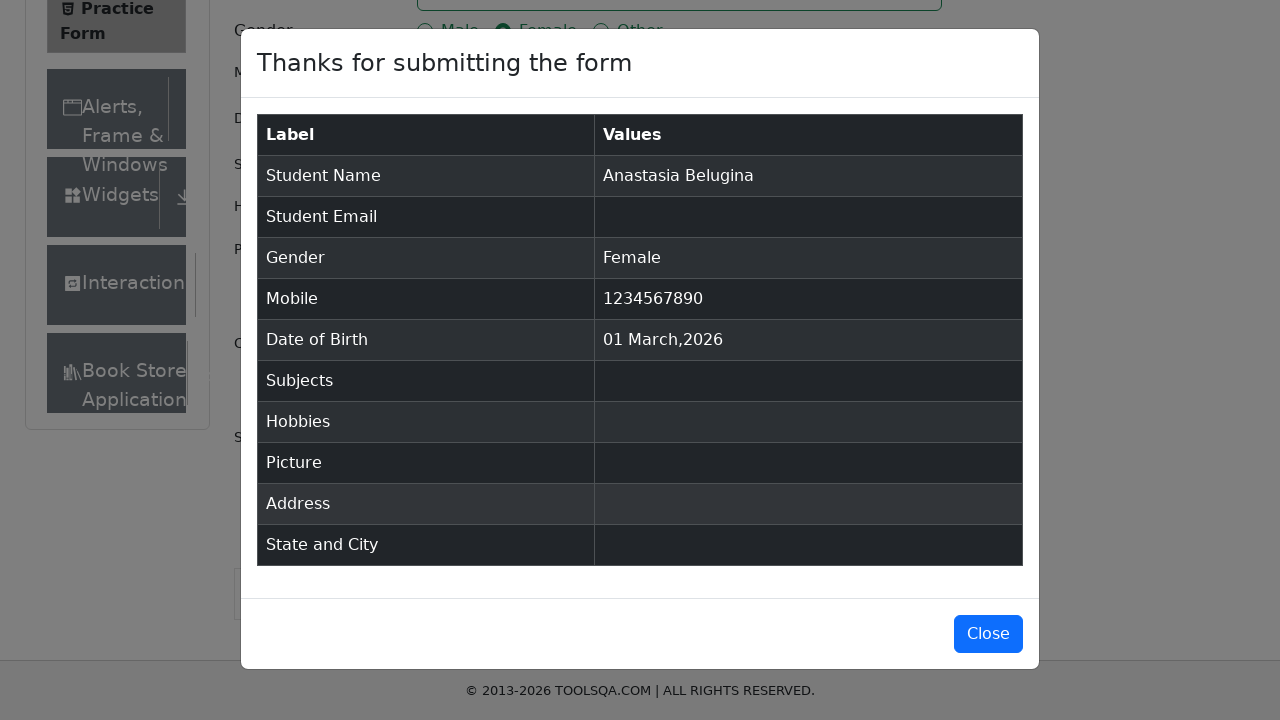

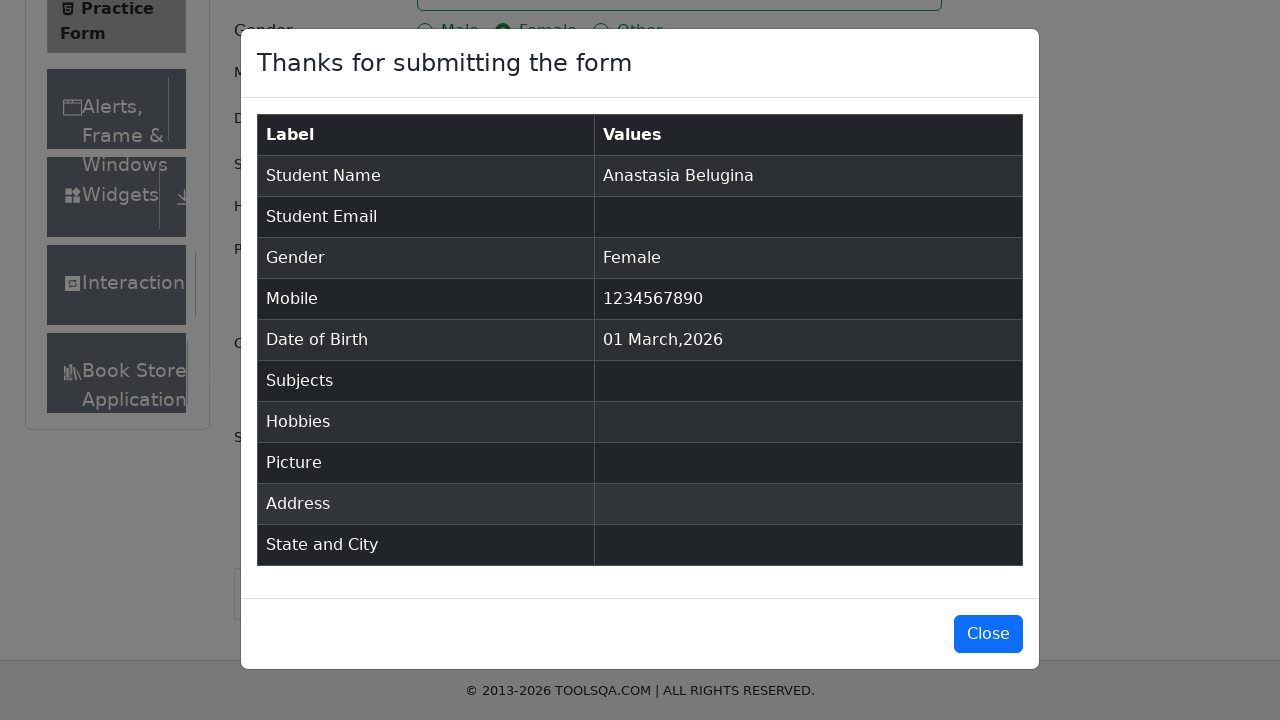